Tests that new todo items are appended to the bottom of the list by creating 3 items and verifying their order

Starting URL: https://demo.playwright.dev/todomvc

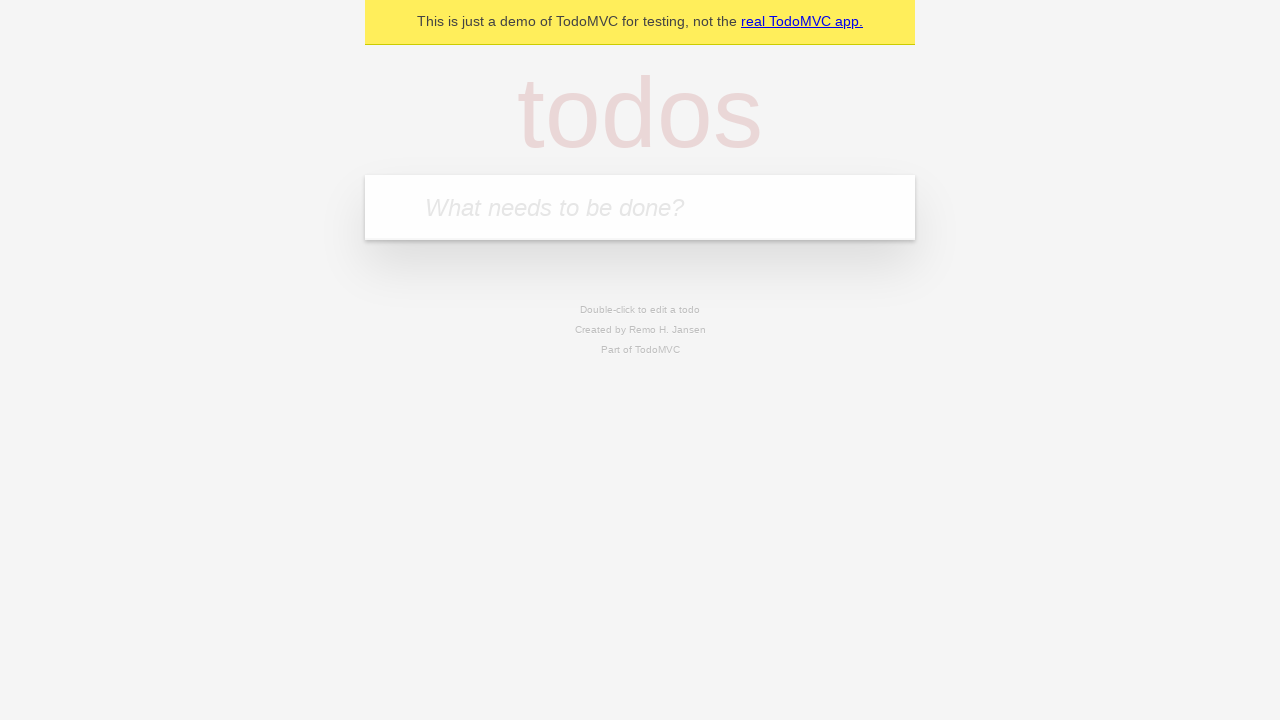

Filled new todo input with 'buy some cheese' on .new-todo
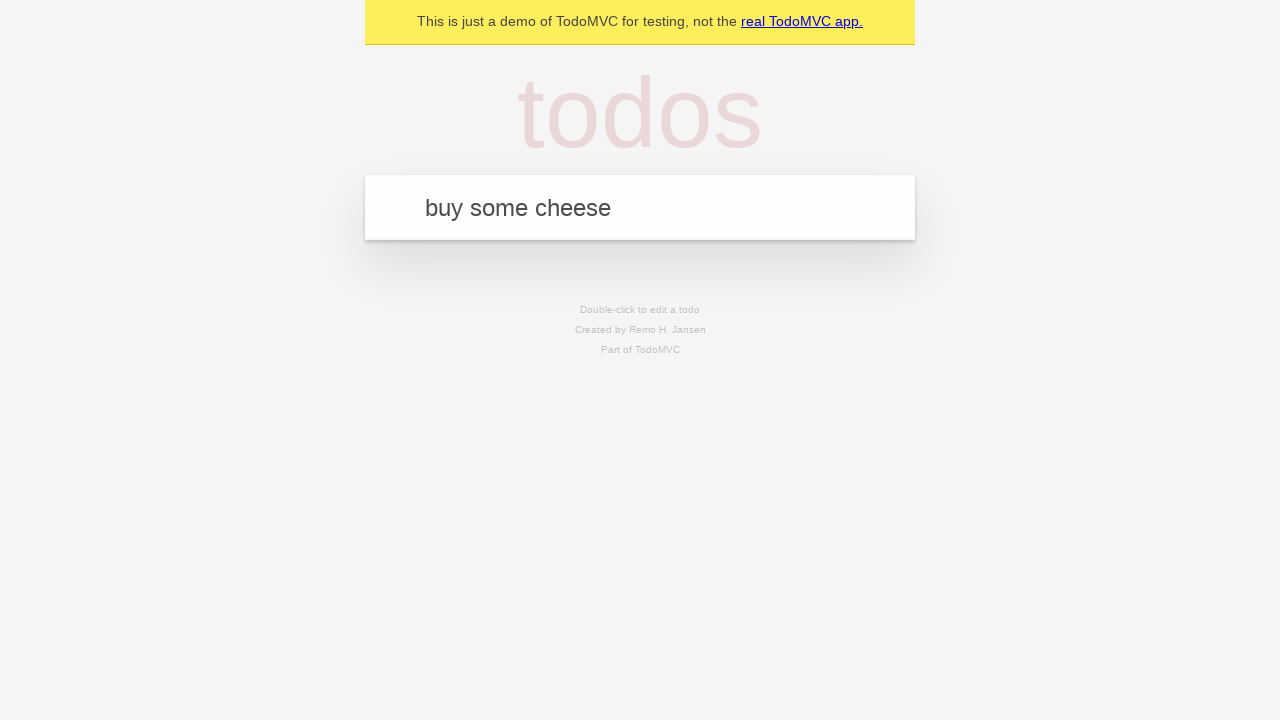

Pressed Enter to add first todo item on .new-todo
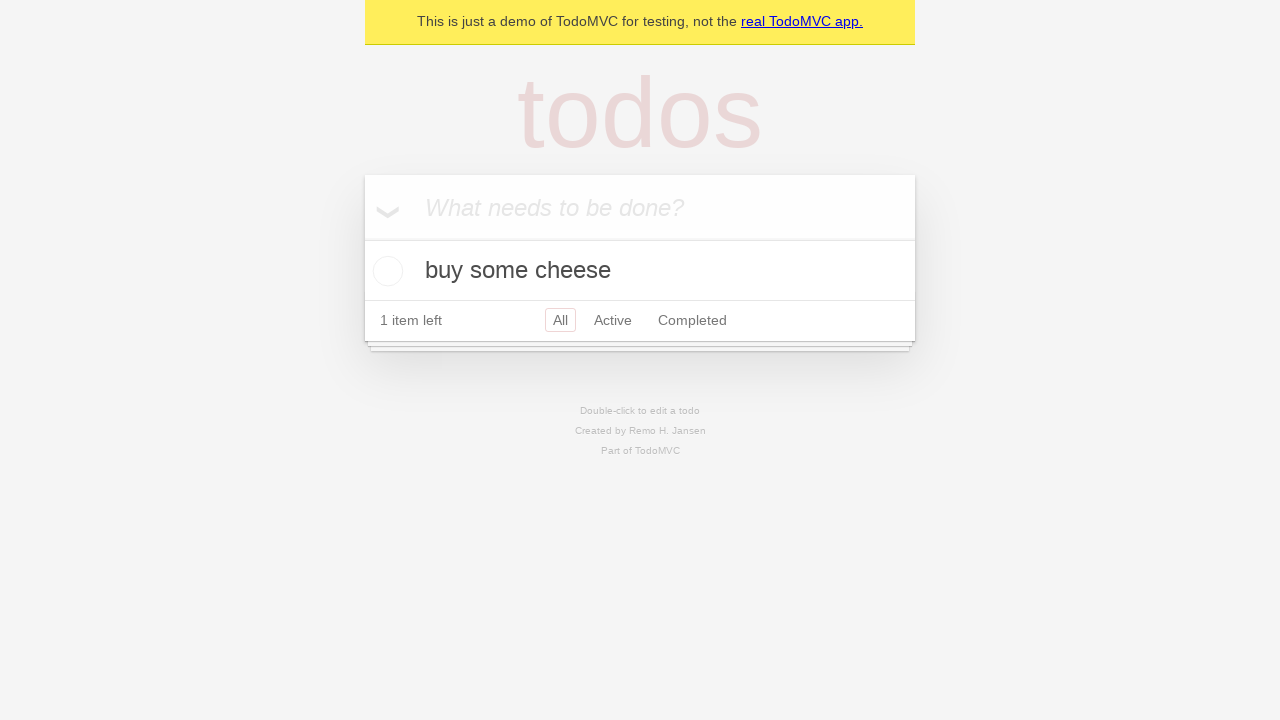

Filled new todo input with 'feed the cat' on .new-todo
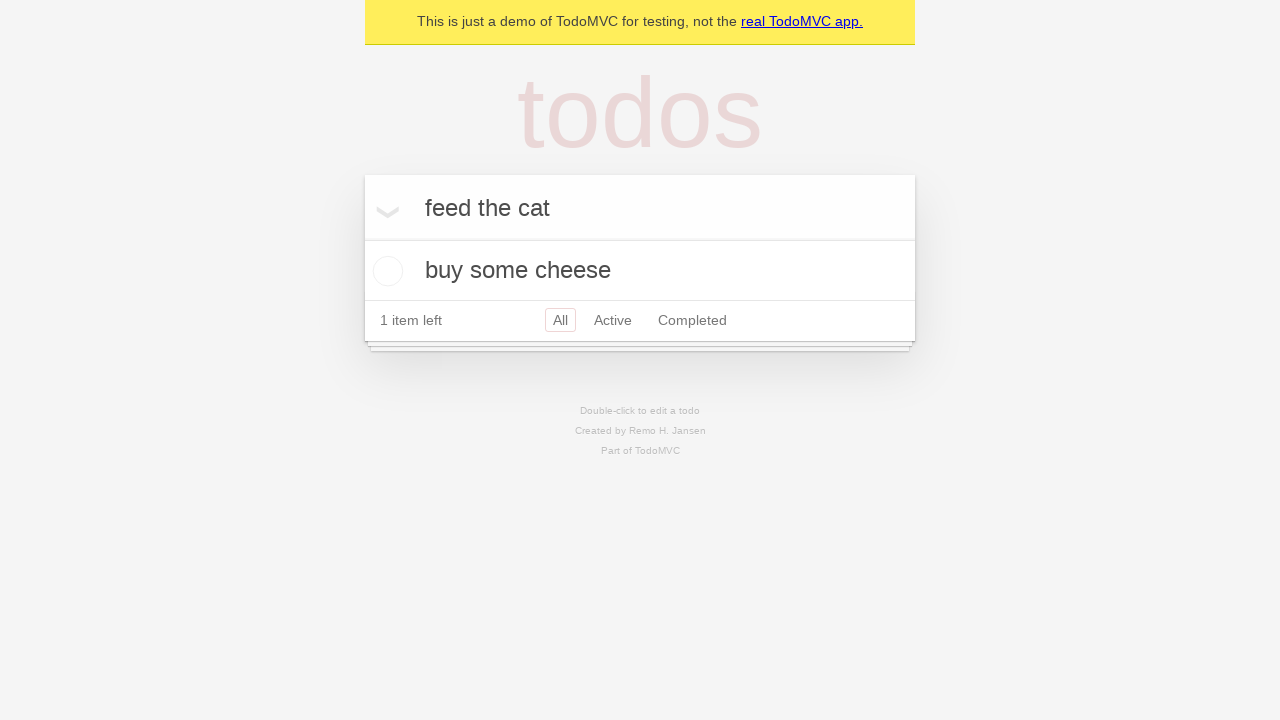

Pressed Enter to add second todo item on .new-todo
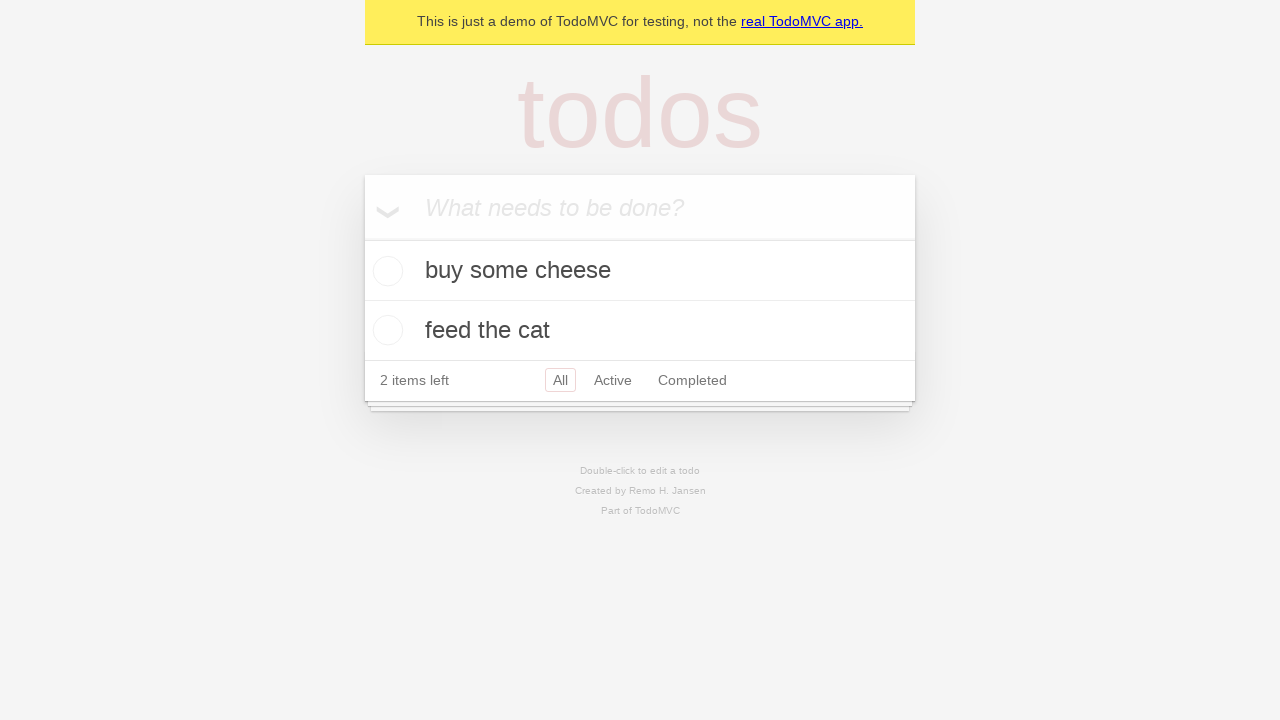

Filled new todo input with 'book a doctors appointment' on .new-todo
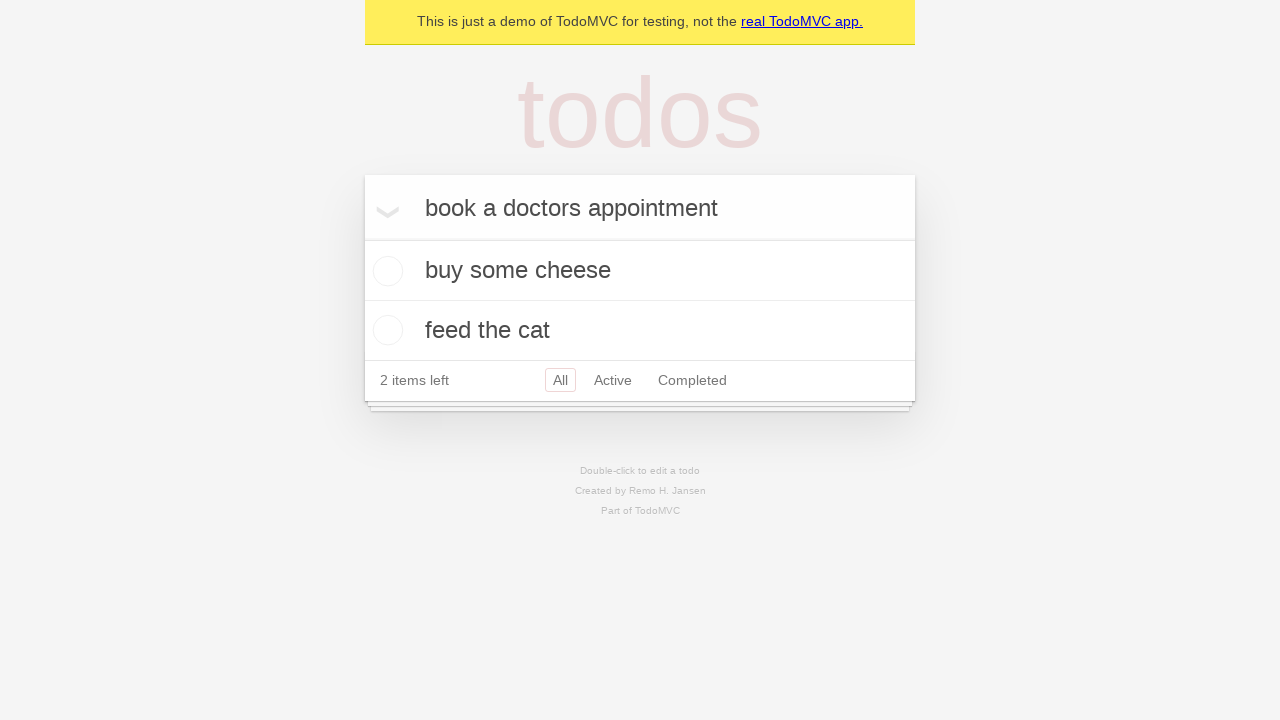

Pressed Enter to add third todo item on .new-todo
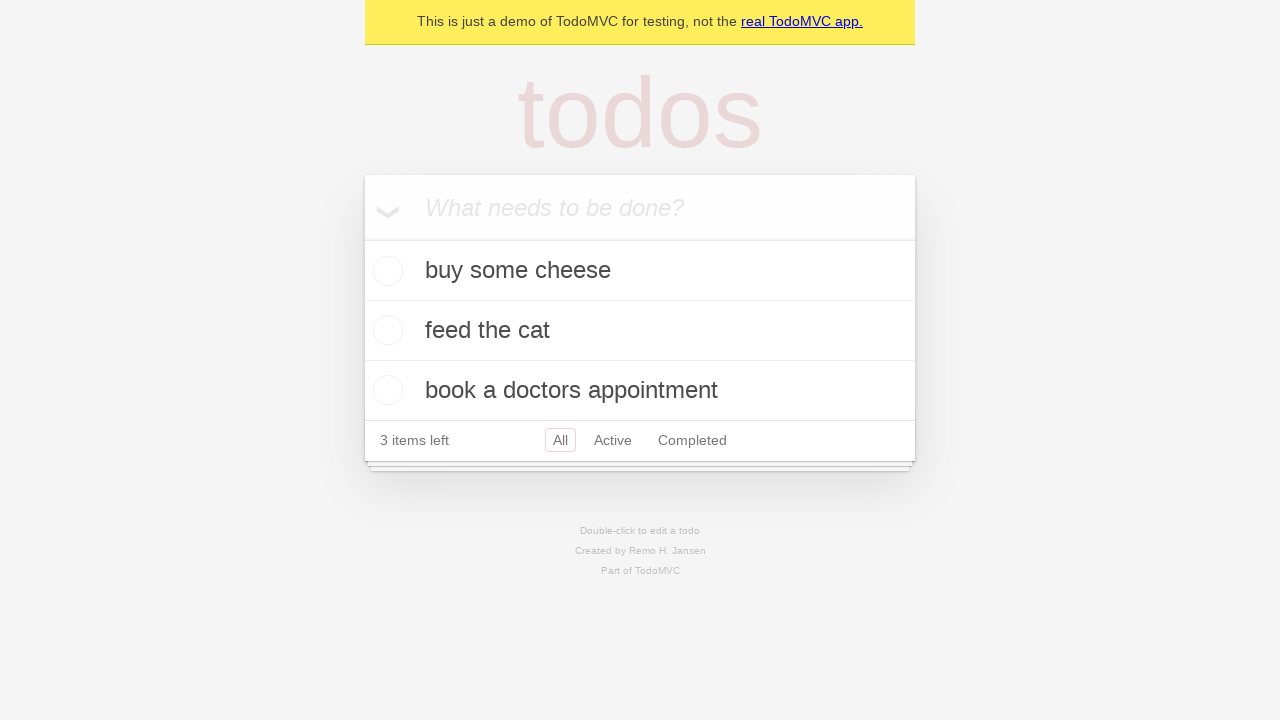

Todo count element loaded, verifying all 3 items were added to the list
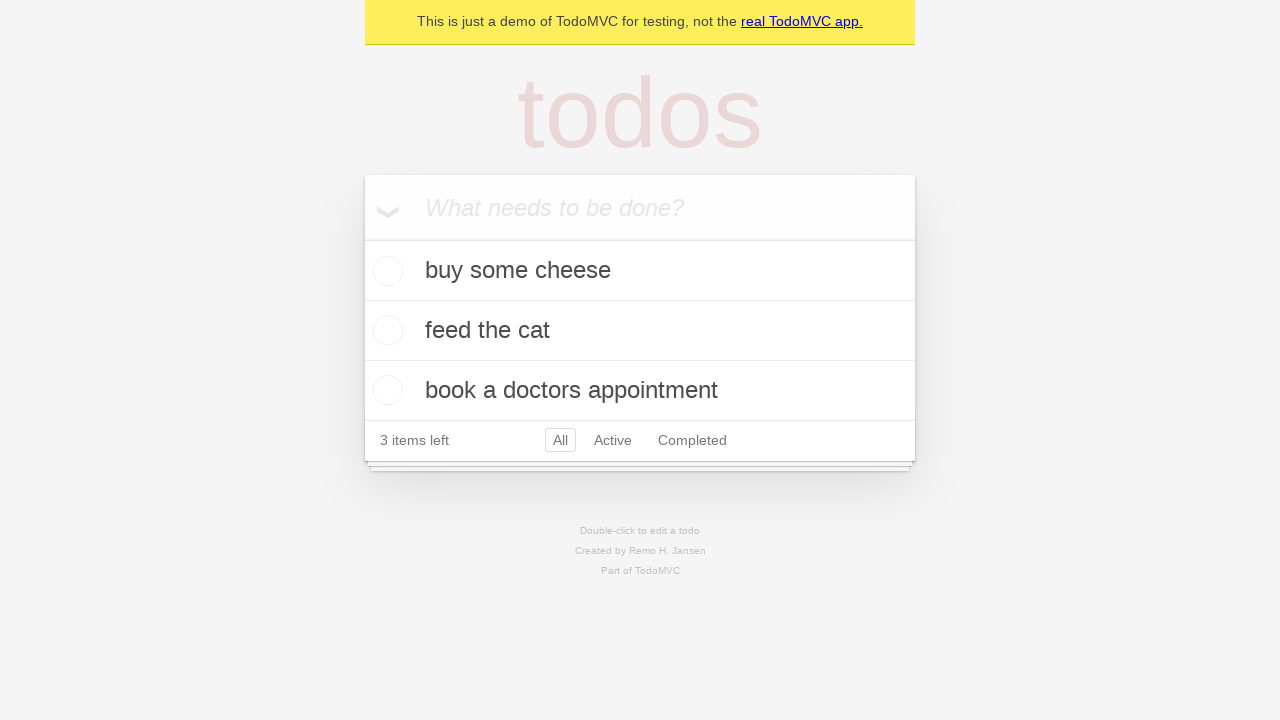

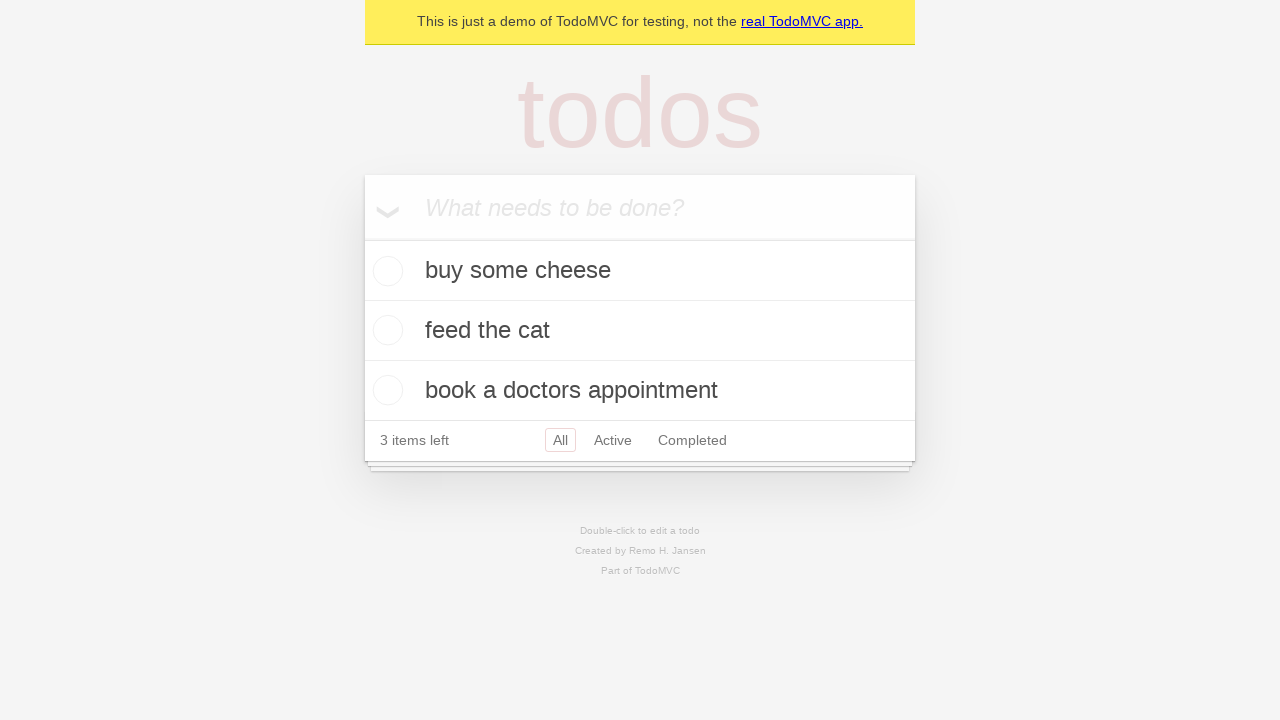